Navigates to an automation practice page and verifies that a specific link element exists on the page

Starting URL: https://rahulshettyacademy.com/AutomationPractice

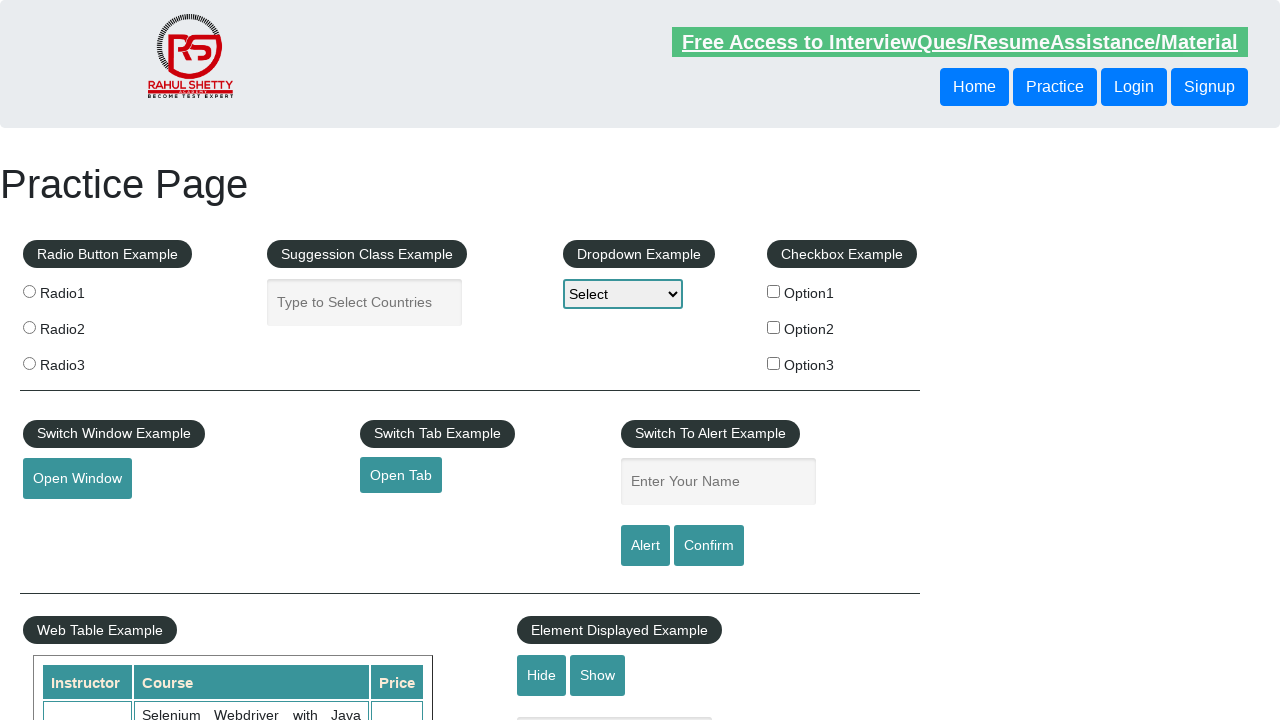

Navigated to automation practice page
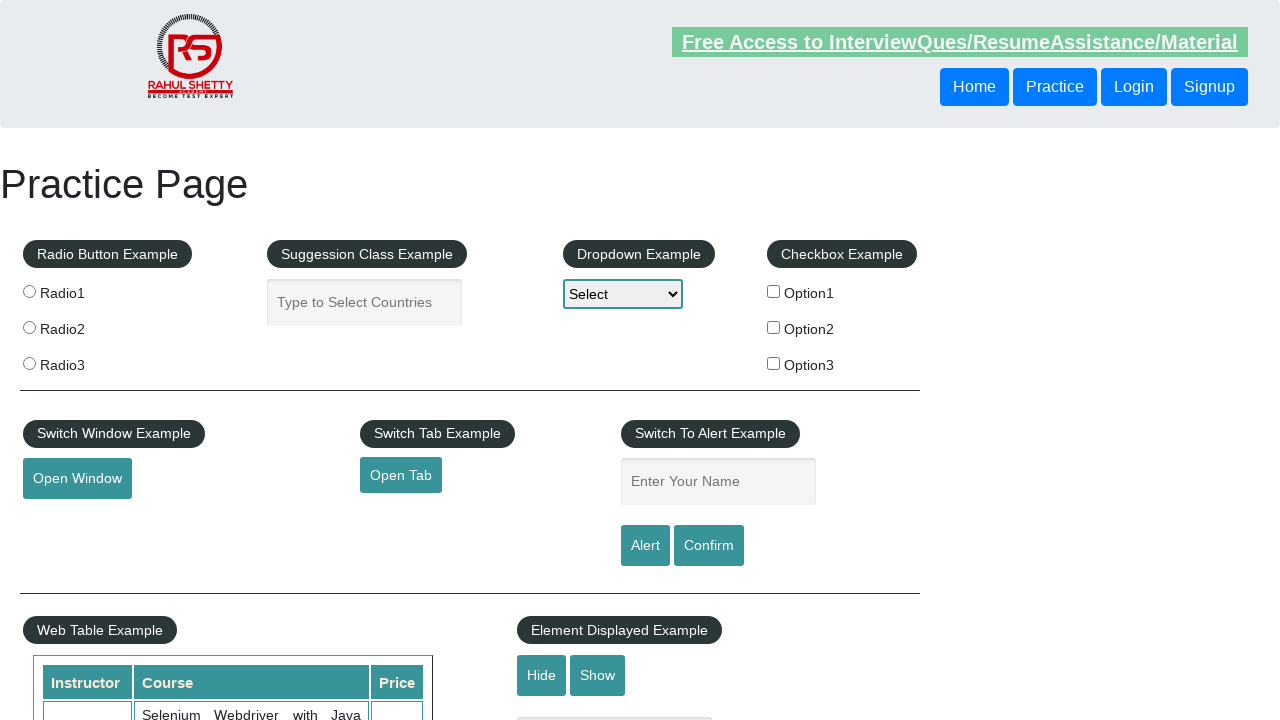

Located SoapUI link element on the page
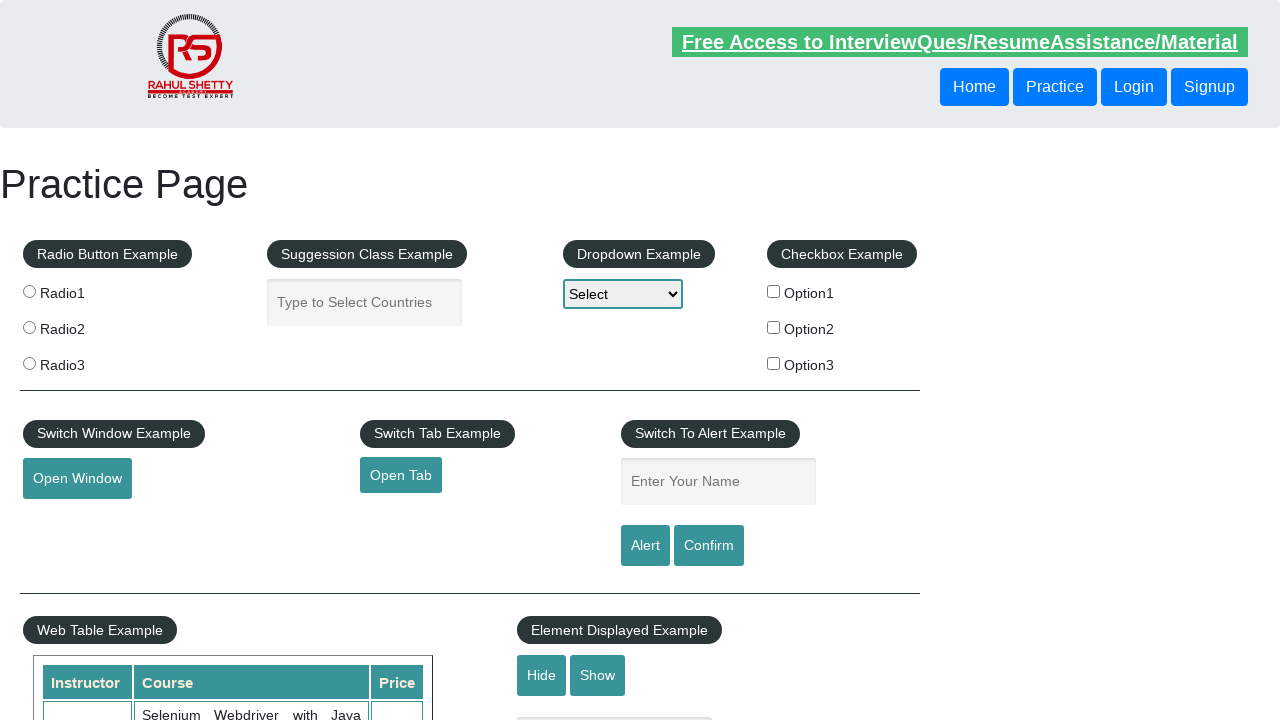

Waited for SoapUI link element to be available
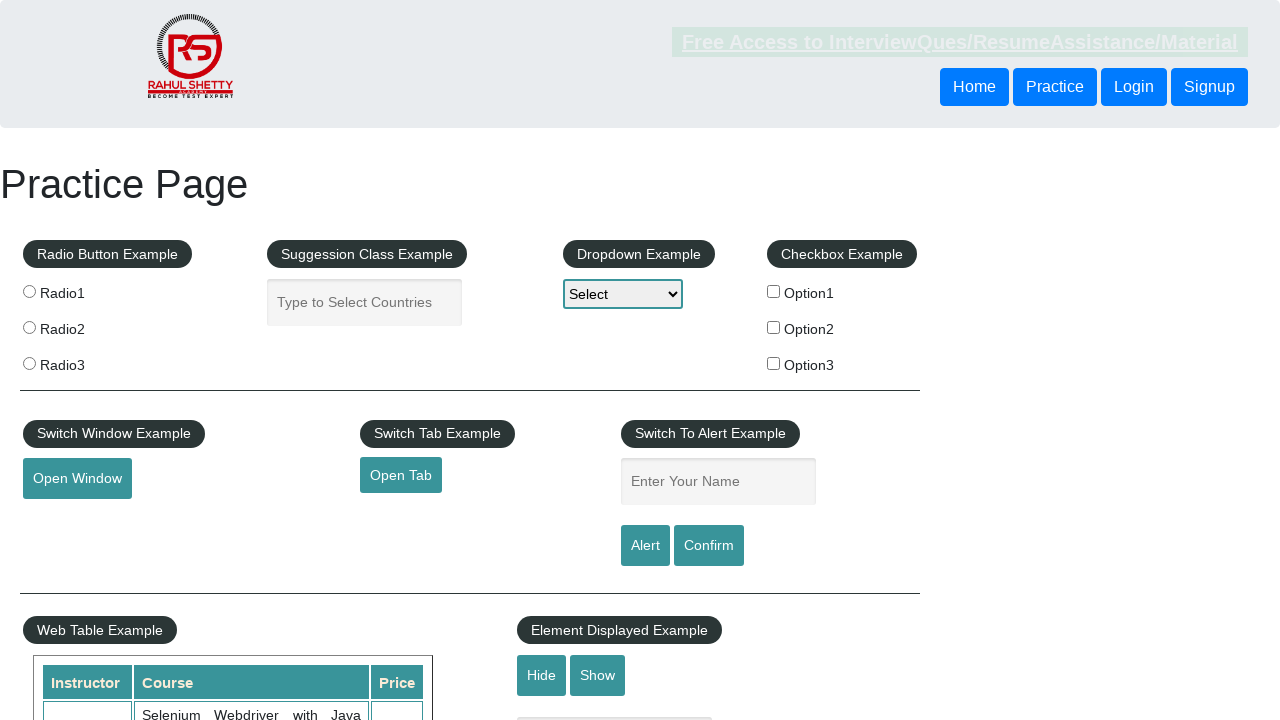

Retrieved href attribute from SoapUI link
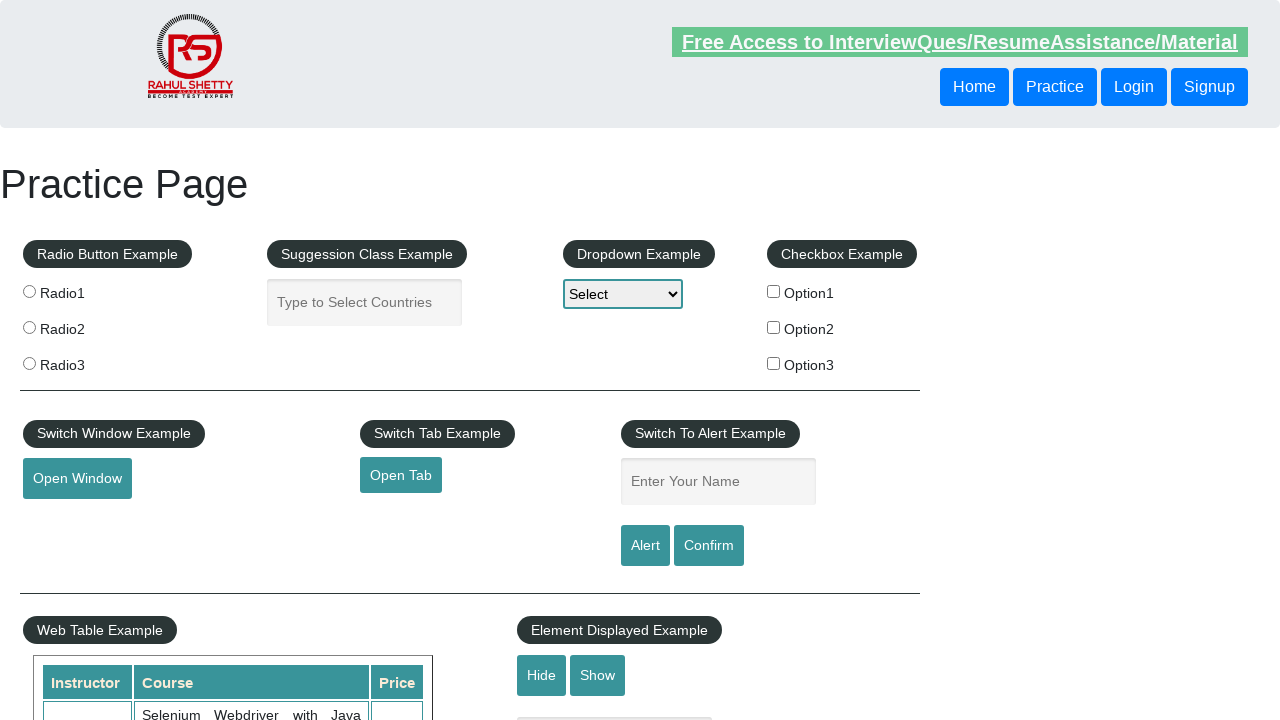

Verified SoapUI link href is 'https://www.soapui.org/'
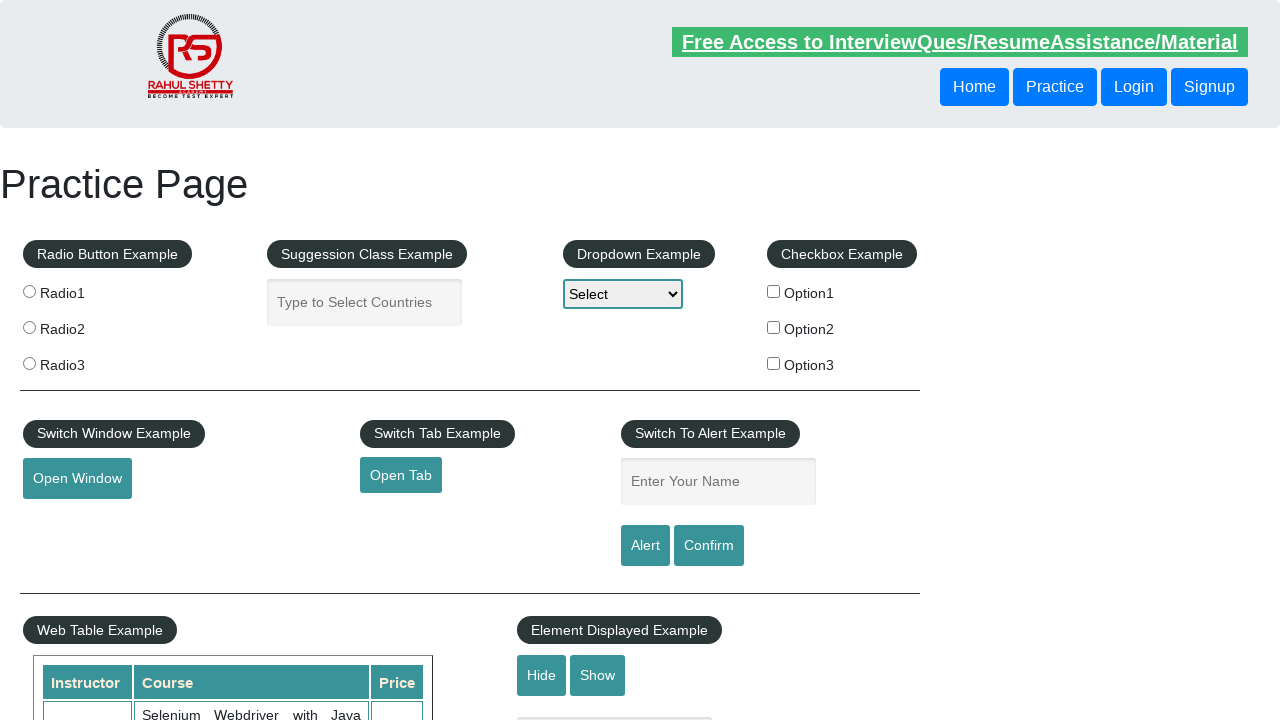

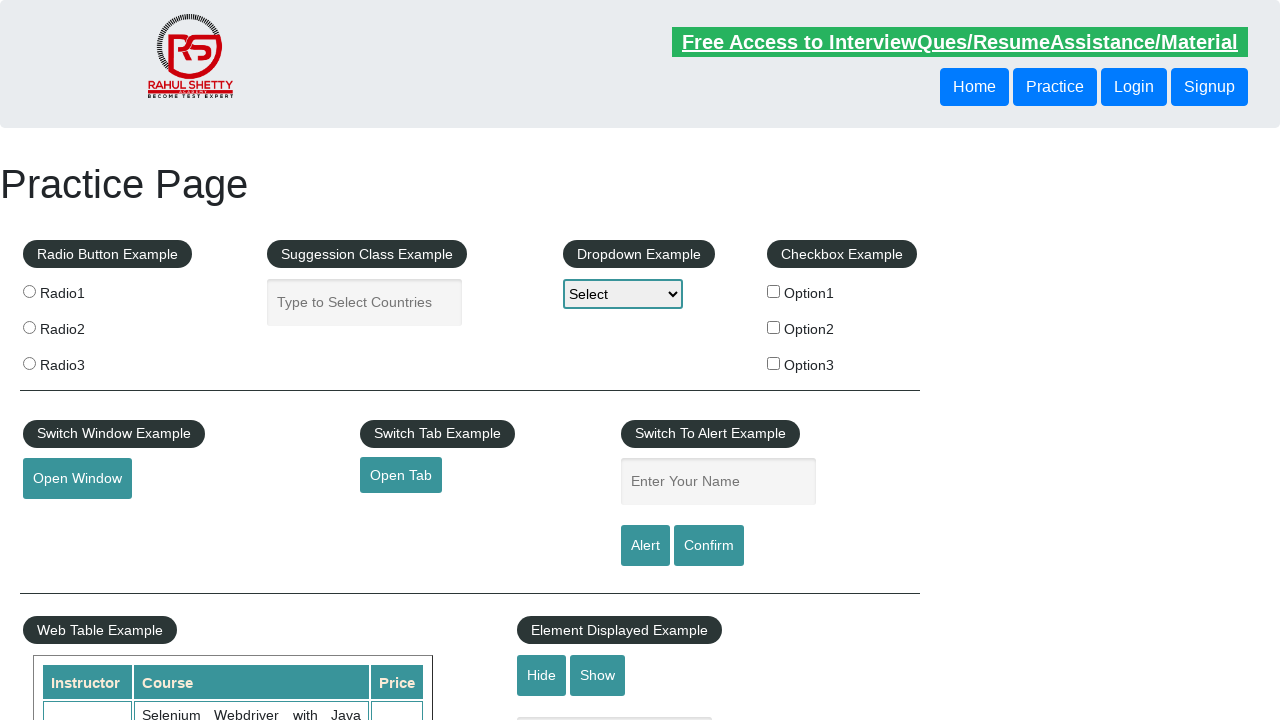